Tests that entered text is trimmed when editing a todo item

Starting URL: https://demo.playwright.dev/todomvc

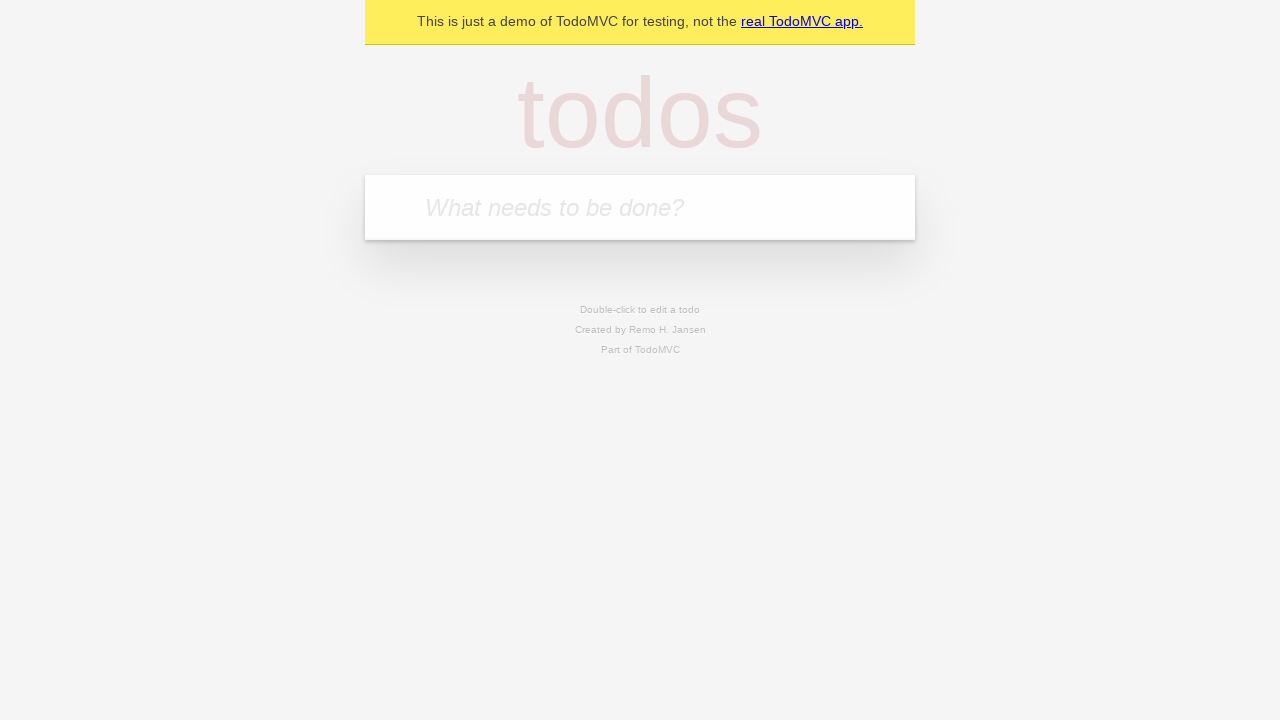

Filled todo input with 'buy some cheese' on internal:attr=[placeholder="What needs to be done?"i]
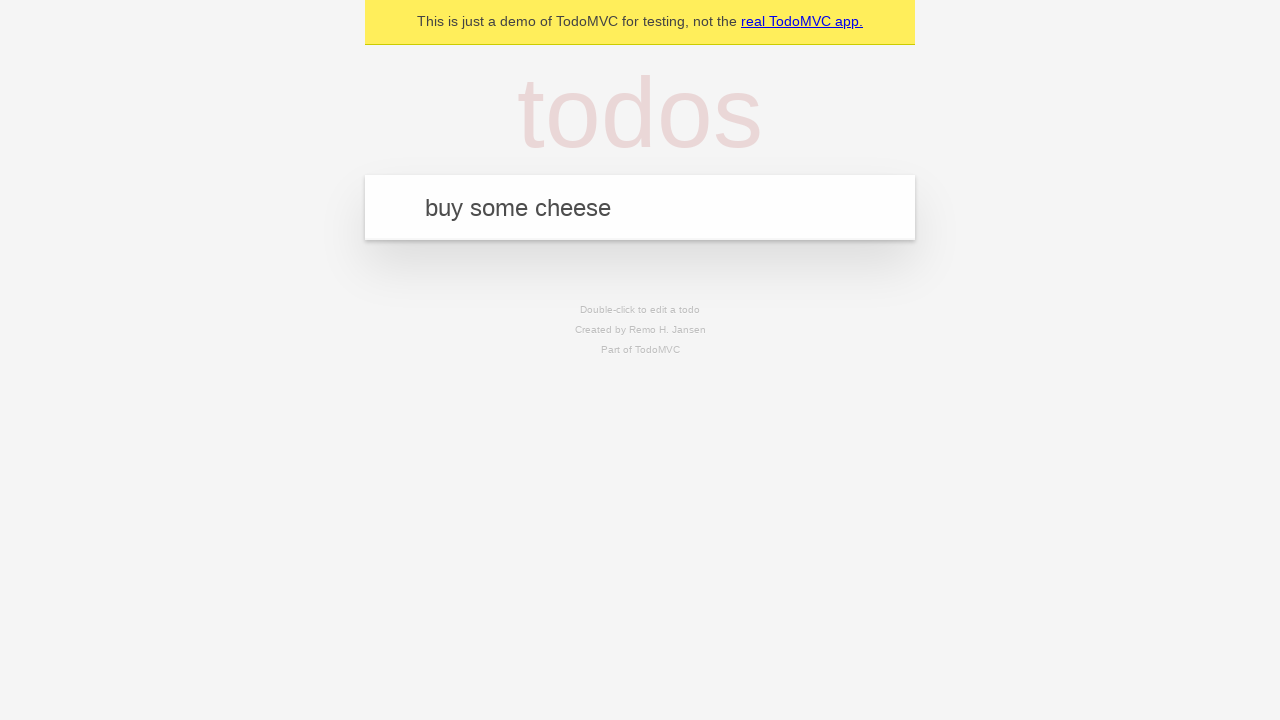

Pressed Enter to add first todo on internal:attr=[placeholder="What needs to be done?"i]
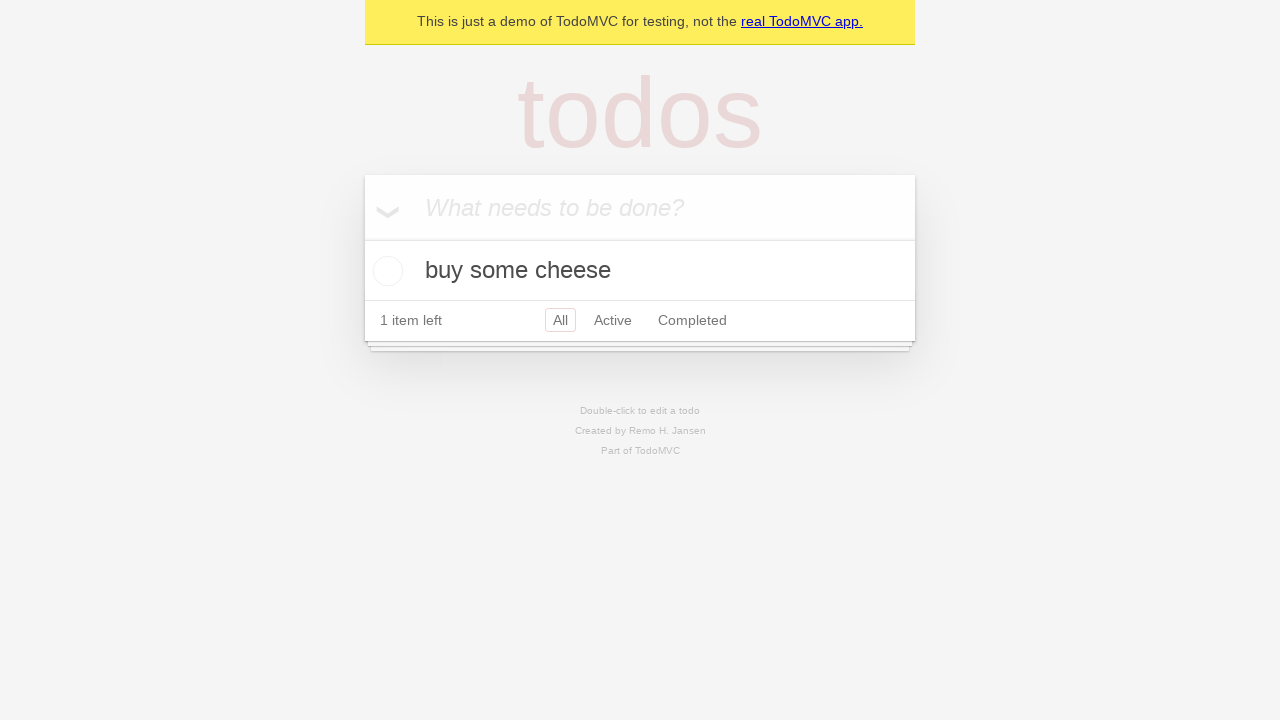

Filled todo input with 'feed the cat' on internal:attr=[placeholder="What needs to be done?"i]
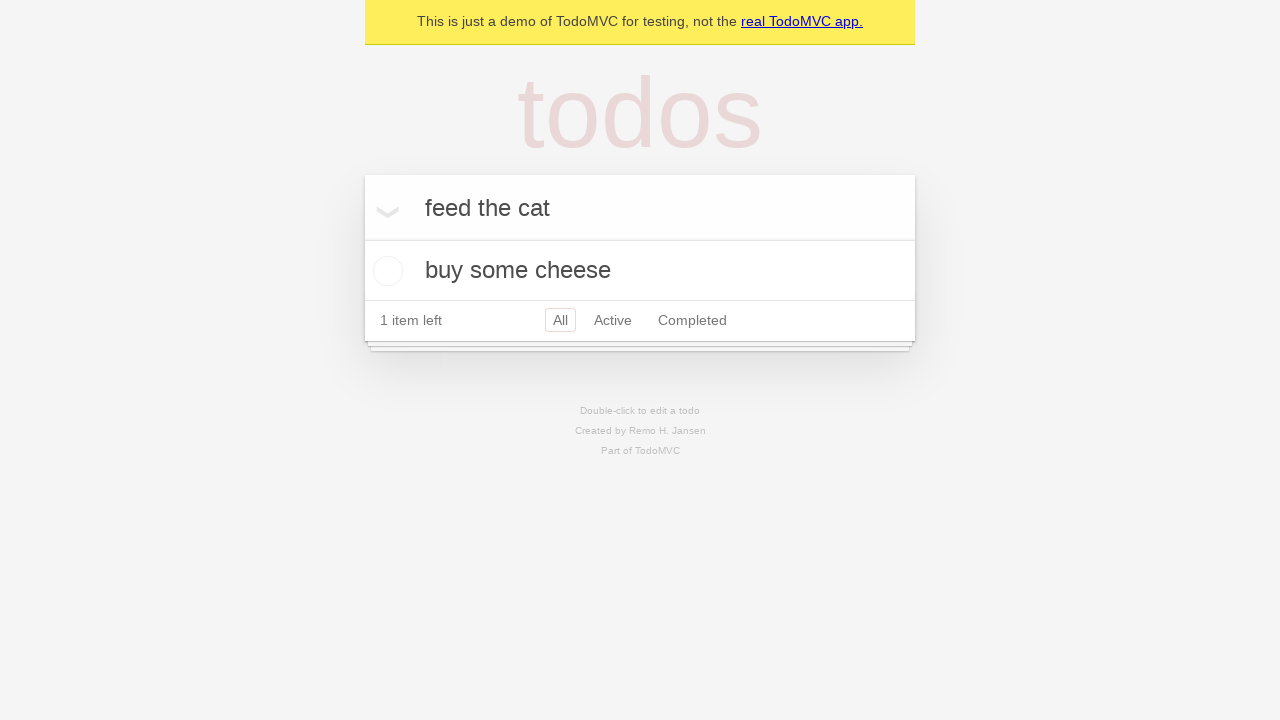

Pressed Enter to add second todo on internal:attr=[placeholder="What needs to be done?"i]
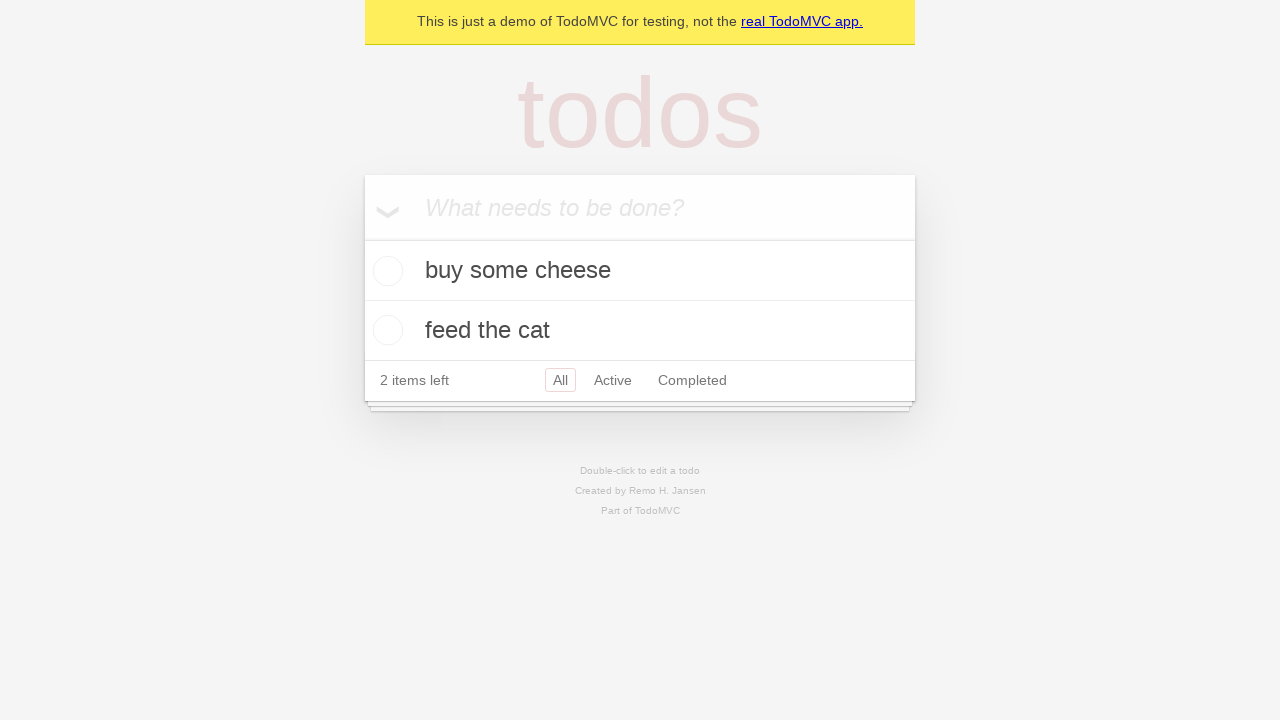

Filled todo input with 'book a doctors appointment' on internal:attr=[placeholder="What needs to be done?"i]
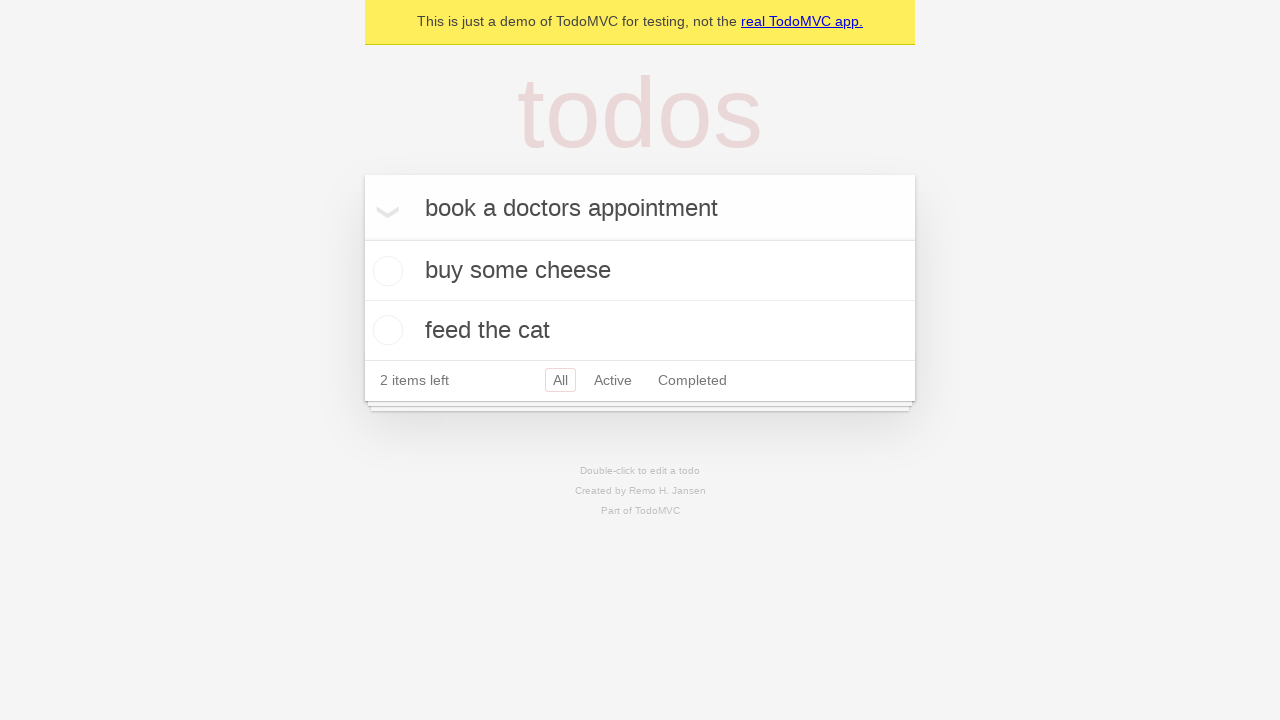

Pressed Enter to add third todo on internal:attr=[placeholder="What needs to be done?"i]
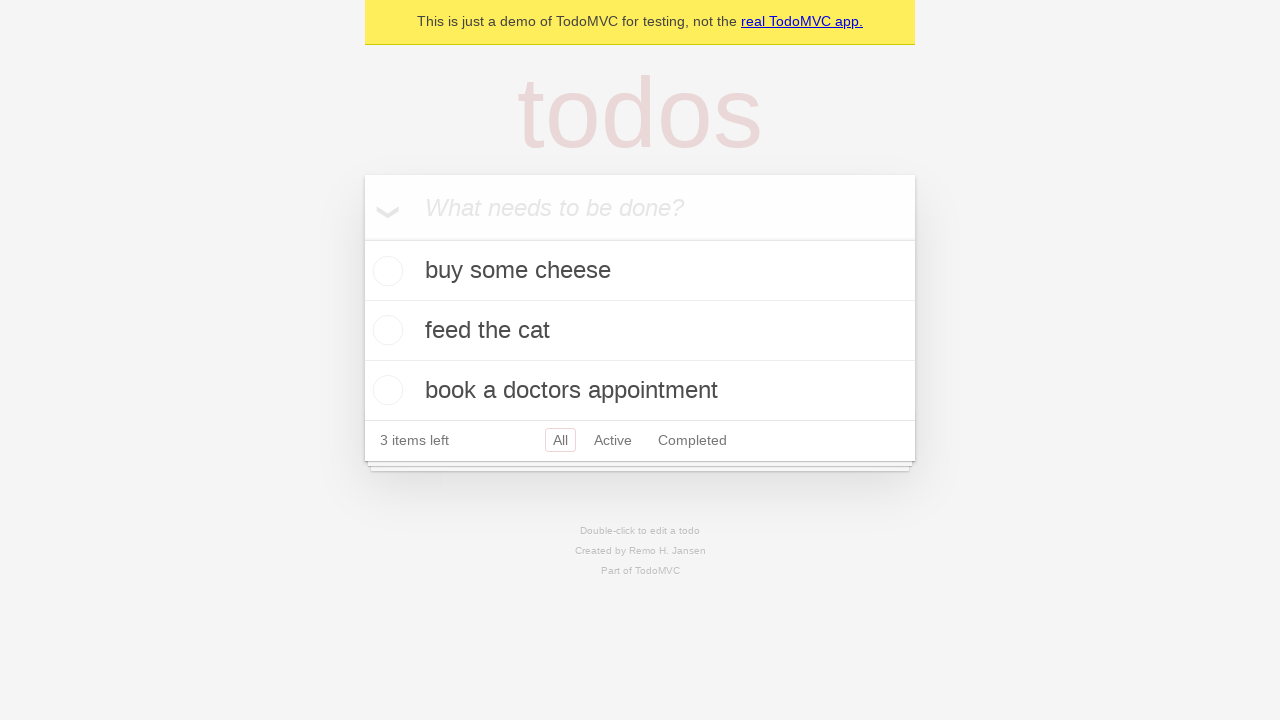

Double-clicked second todo item to enter edit mode at (640, 331) on internal:testid=[data-testid="todo-item"s] >> nth=1
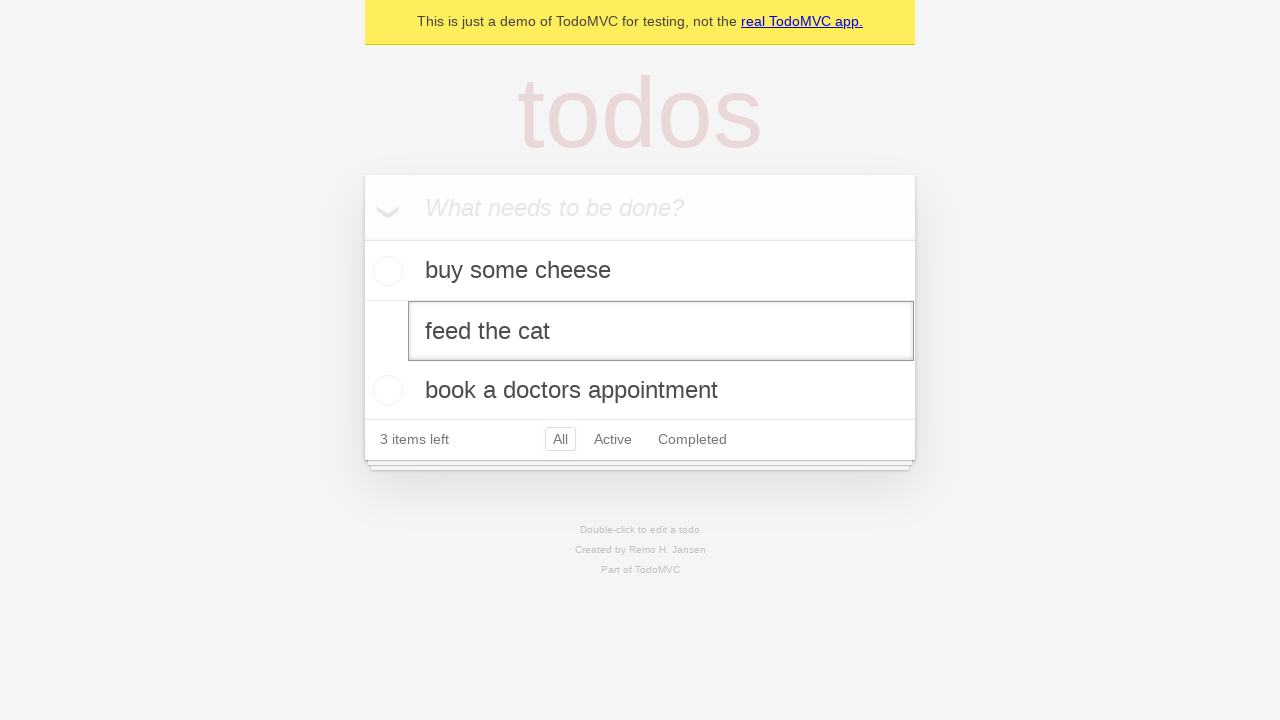

Filled edit field with text containing leading and trailing spaces: '    buy some sausages    ' on internal:testid=[data-testid="todo-item"s] >> nth=1 >> internal:role=textbox[nam
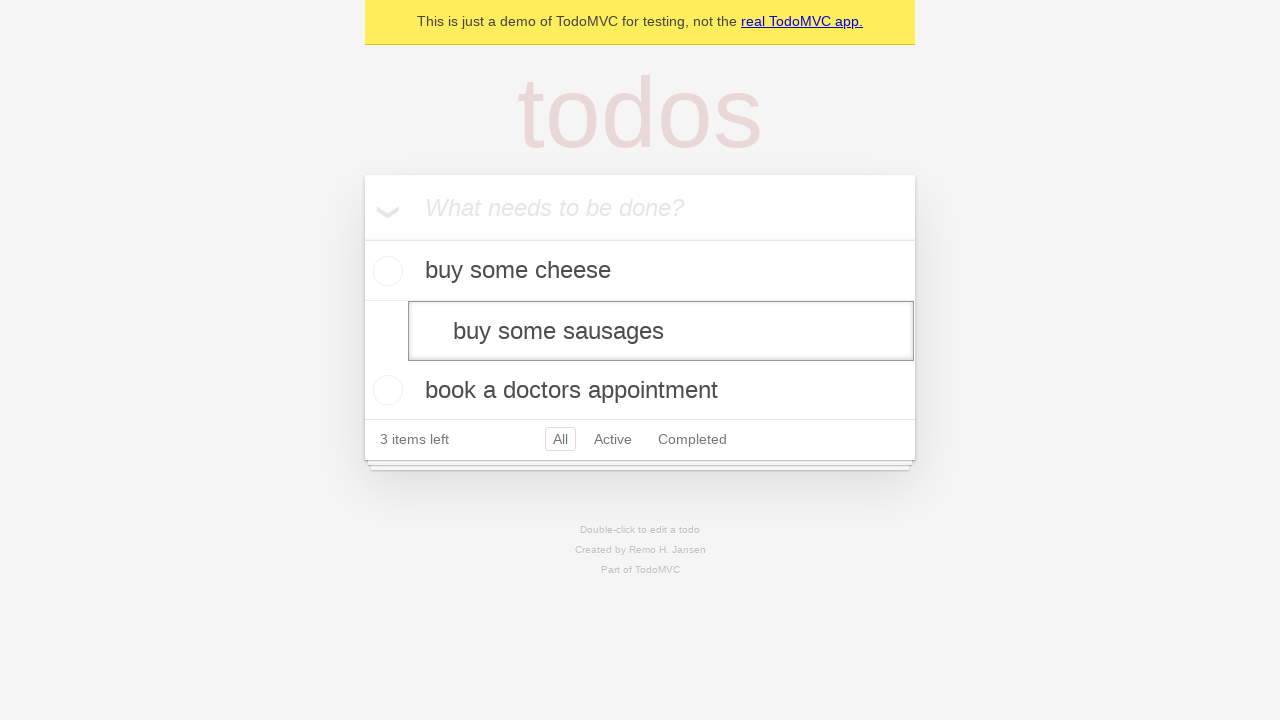

Pressed Enter to save edited todo - text should be trimmed on internal:testid=[data-testid="todo-item"s] >> nth=1 >> internal:role=textbox[nam
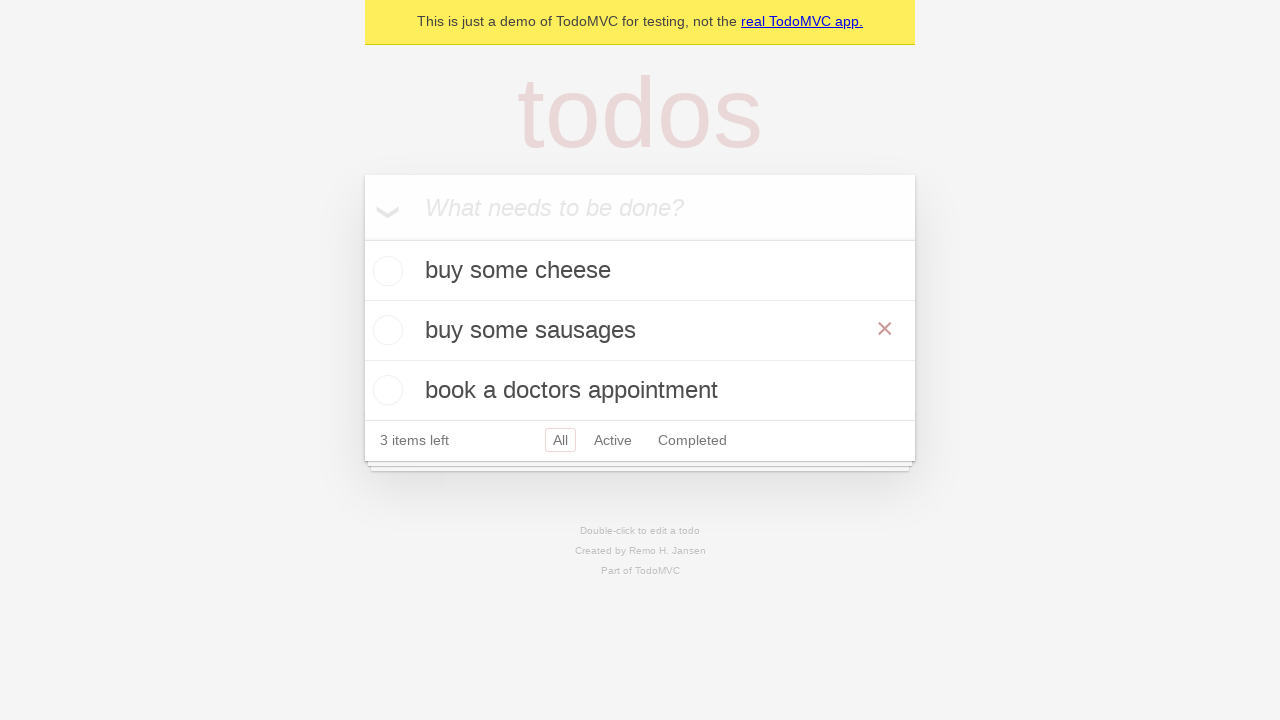

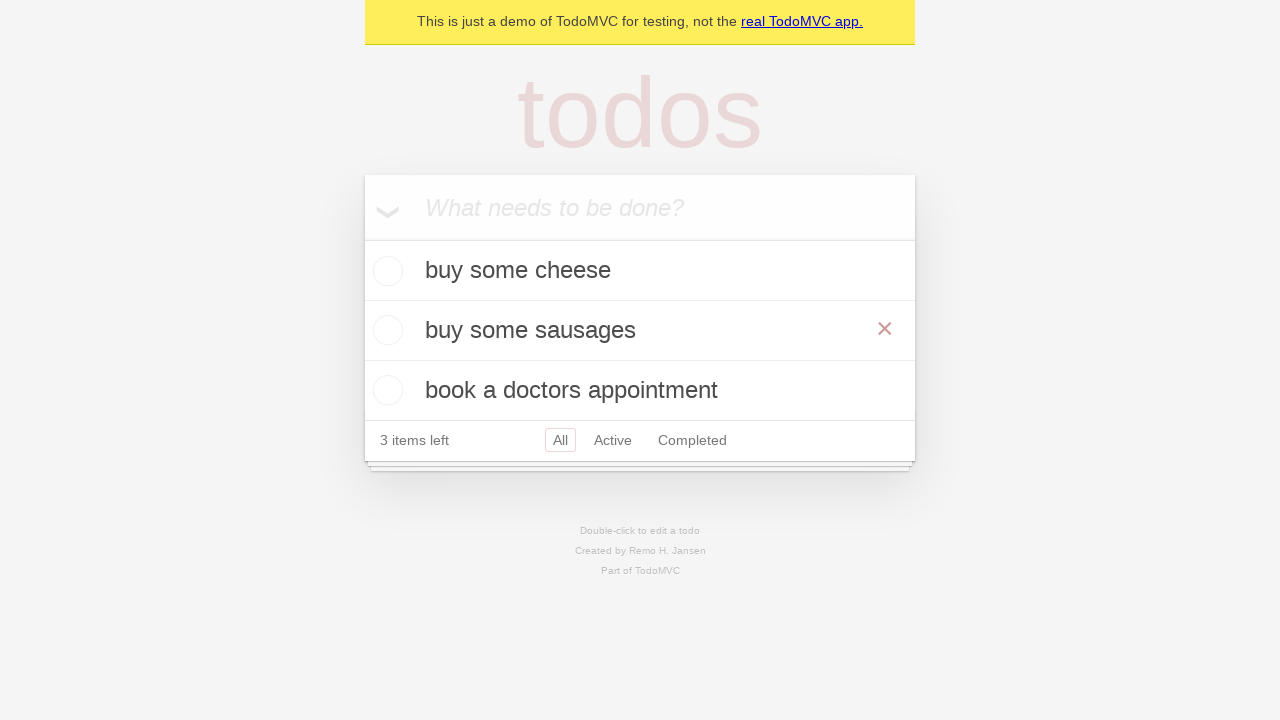